Tests form fill functionality by navigating to a form page and entering a name into an input field.

Starting URL: https://dev.automationtesting.in/form

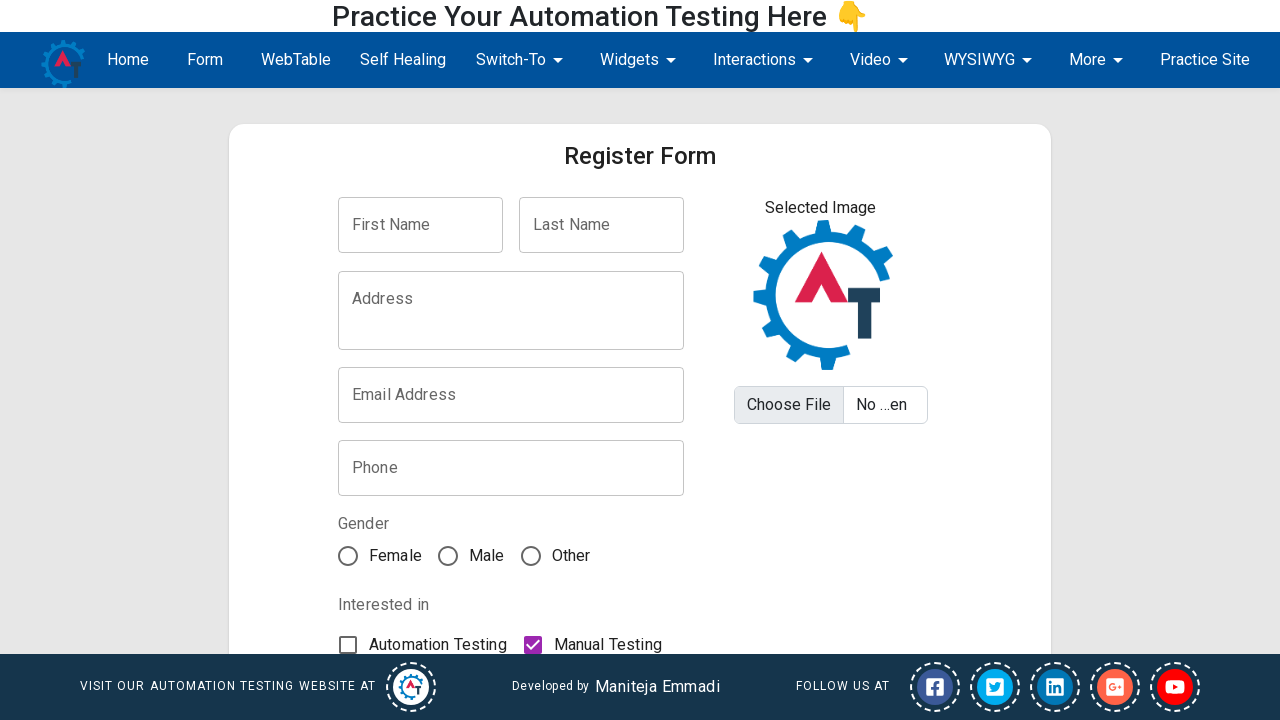

Filled name input field with 'Amol' on xpath=//input[@id=':r0:']
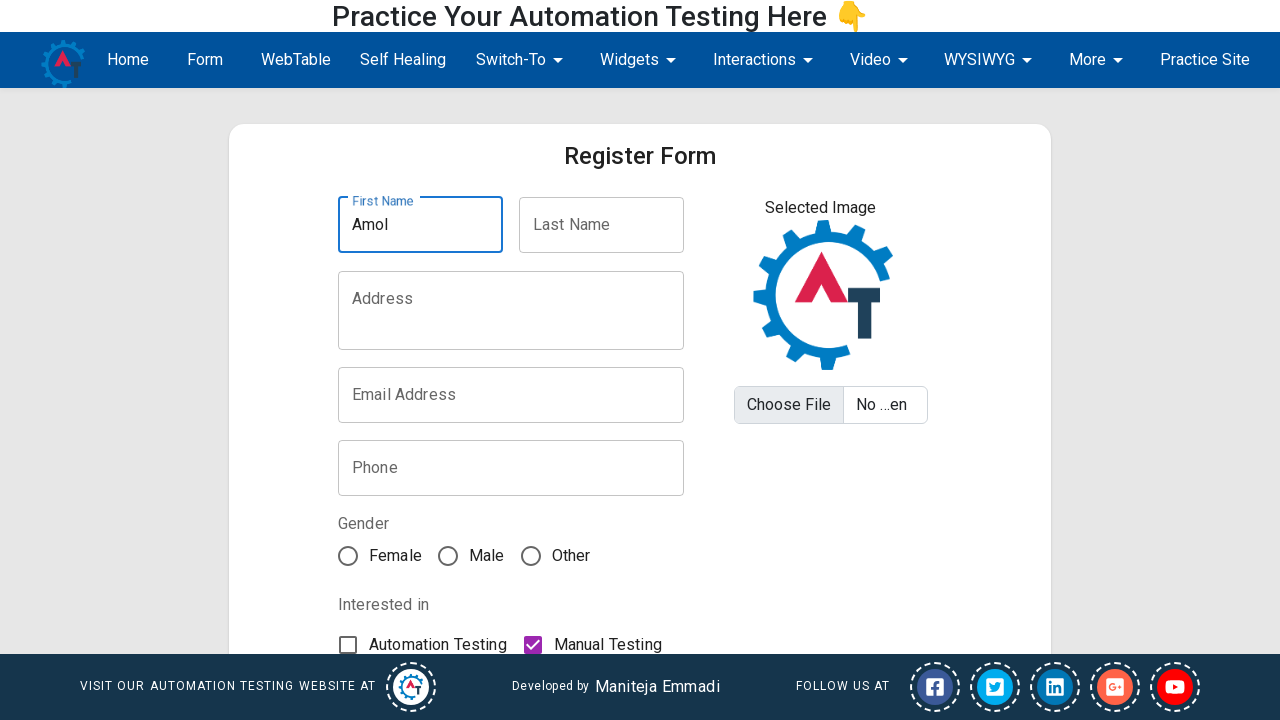

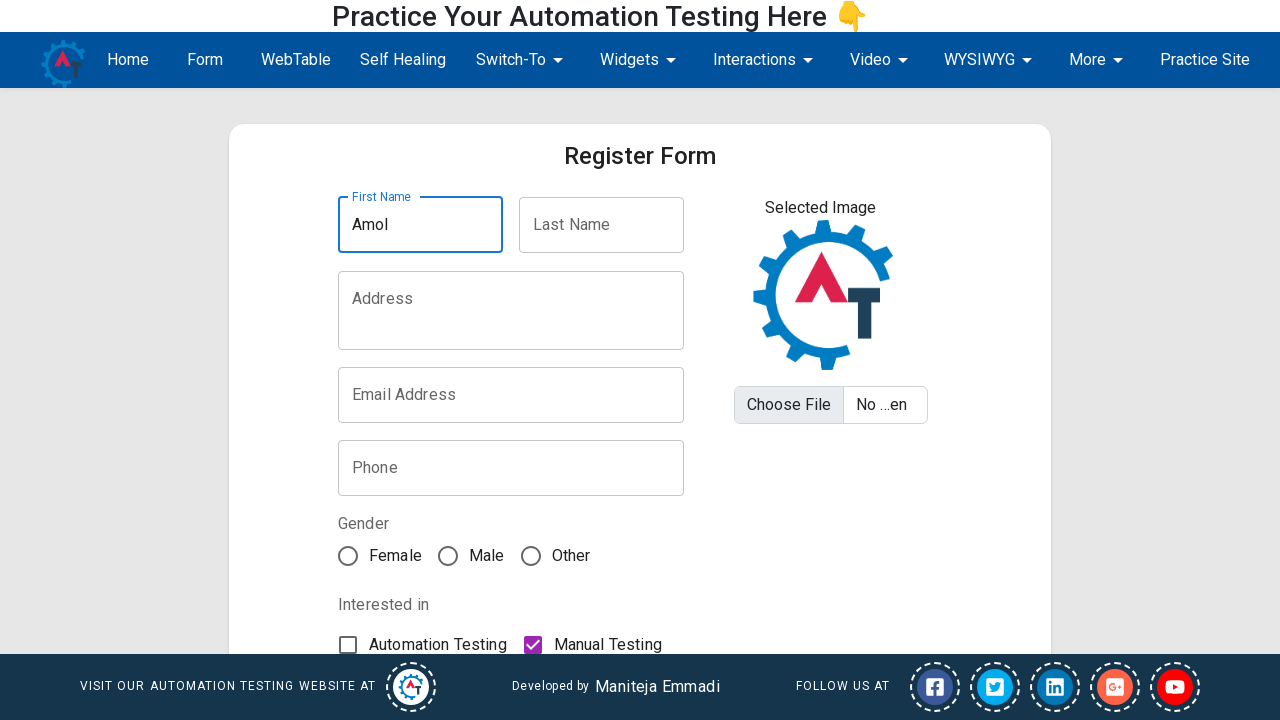